Tests accordion UI component by repeatedly clicking on different accordion sections to expand and collapse them. The test clicks on the 1st, 3rd, and 5th accordion items in a loop 4 times.

Starting URL: https://automationtesting.co.uk/accordion.html

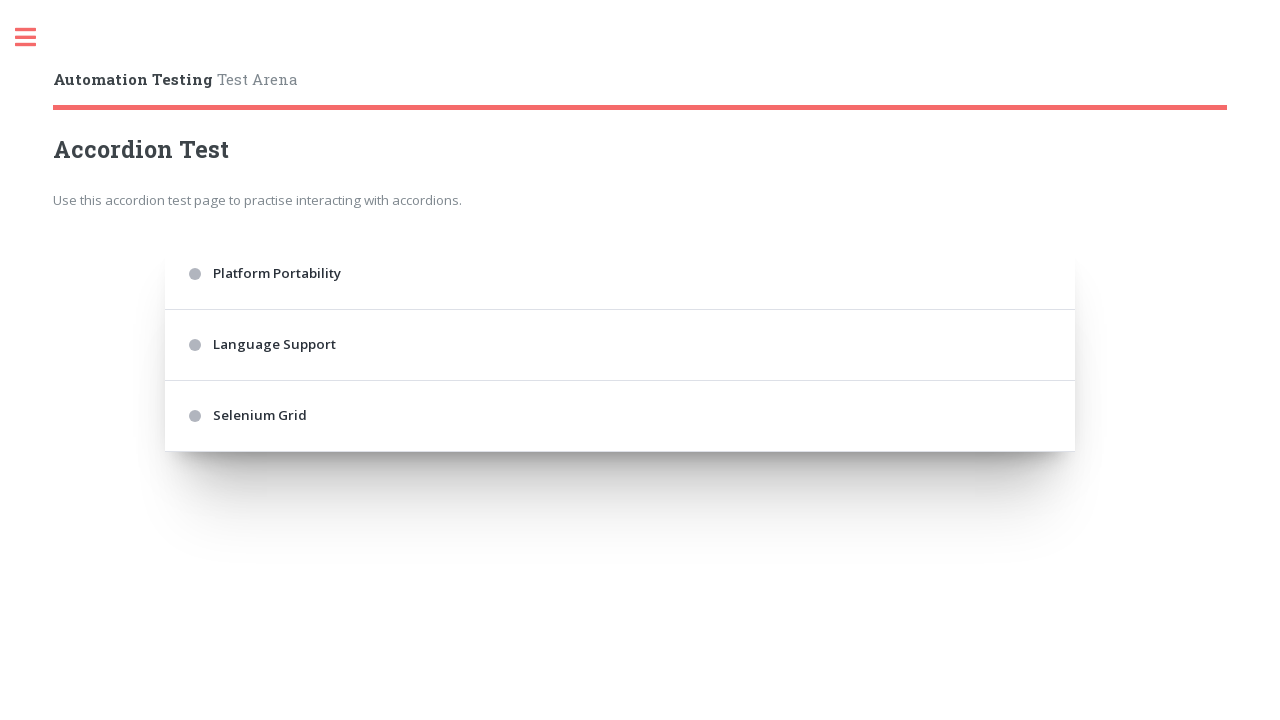

Navigated to accordion test page
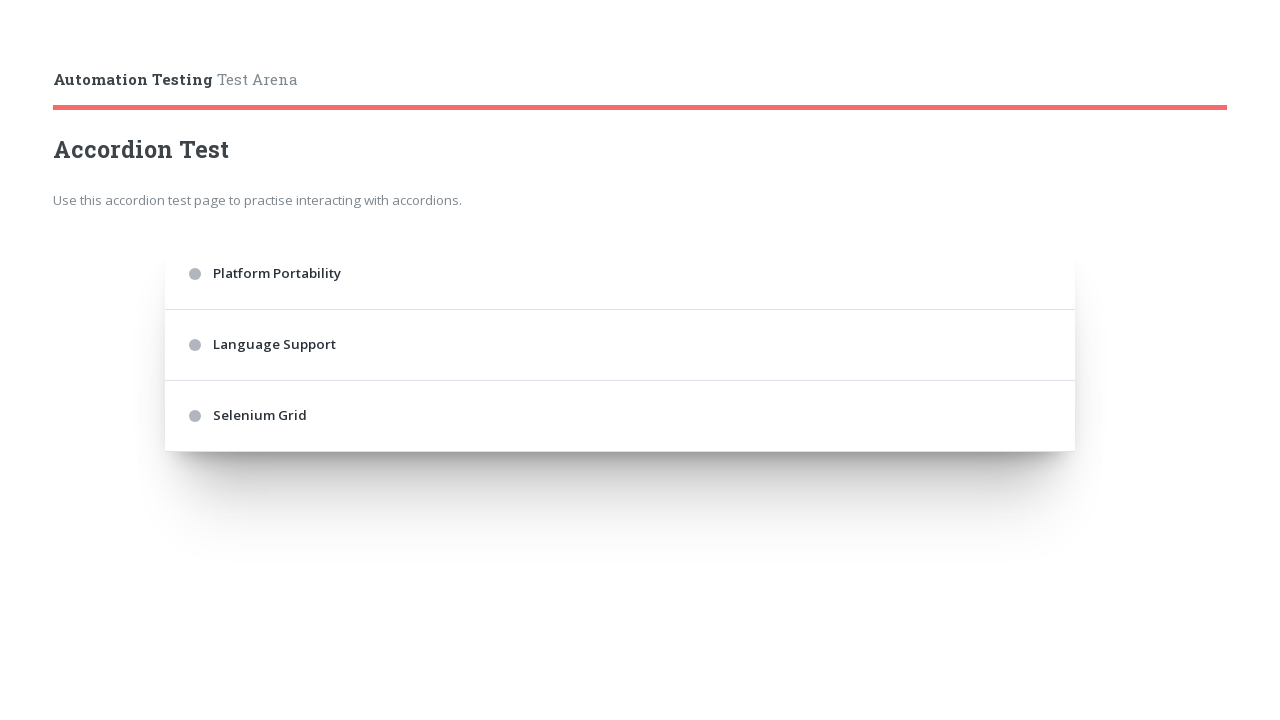

Clicked 1st accordion item to expand/collapse at (620, 274) on .accordion > div:nth-of-type(1)
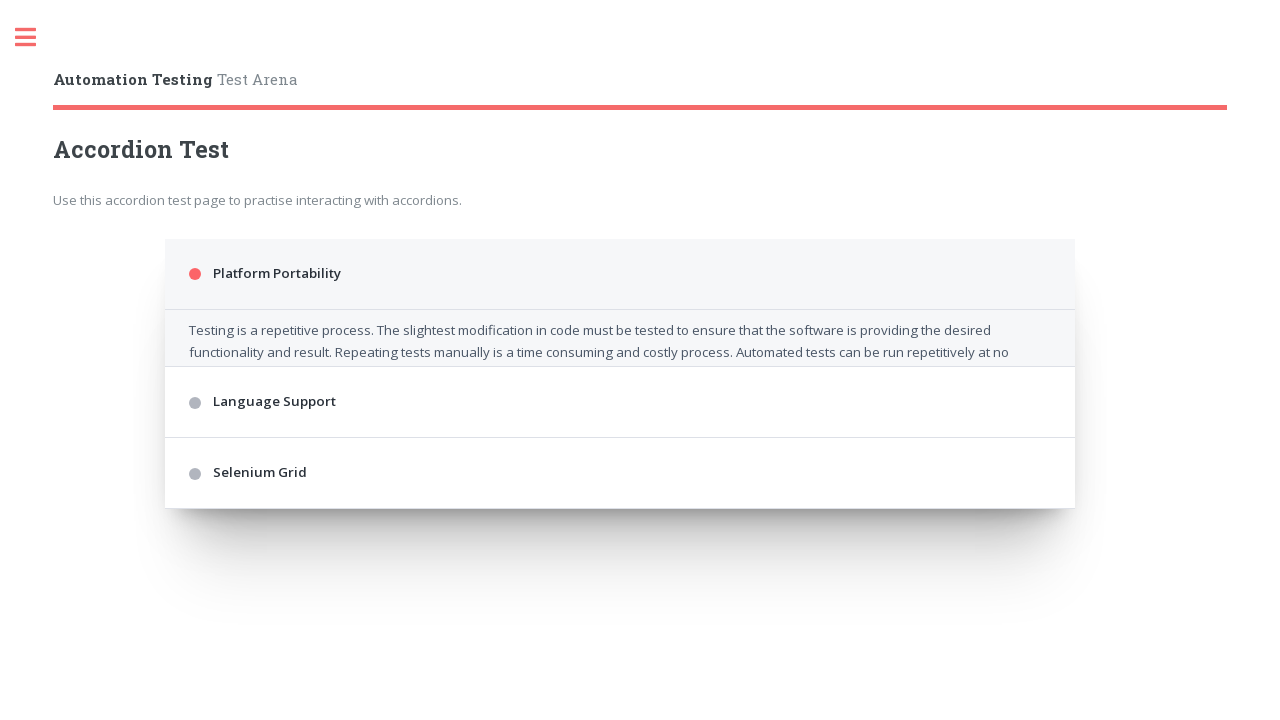

Clicked 3rd accordion item to expand/collapse at (620, 482) on .accordion > div:nth-of-type(3)
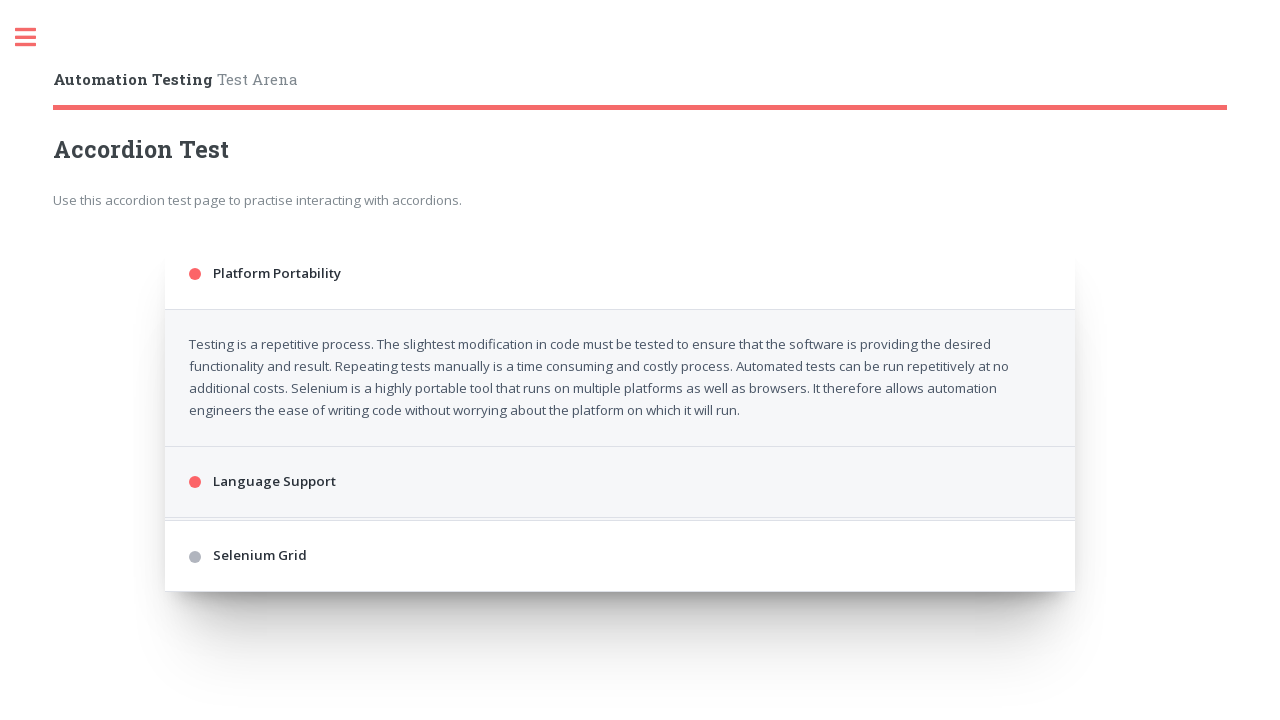

Clicked 5th accordion item to expand/collapse at (620, 668) on .accordion > div:nth-of-type(5)
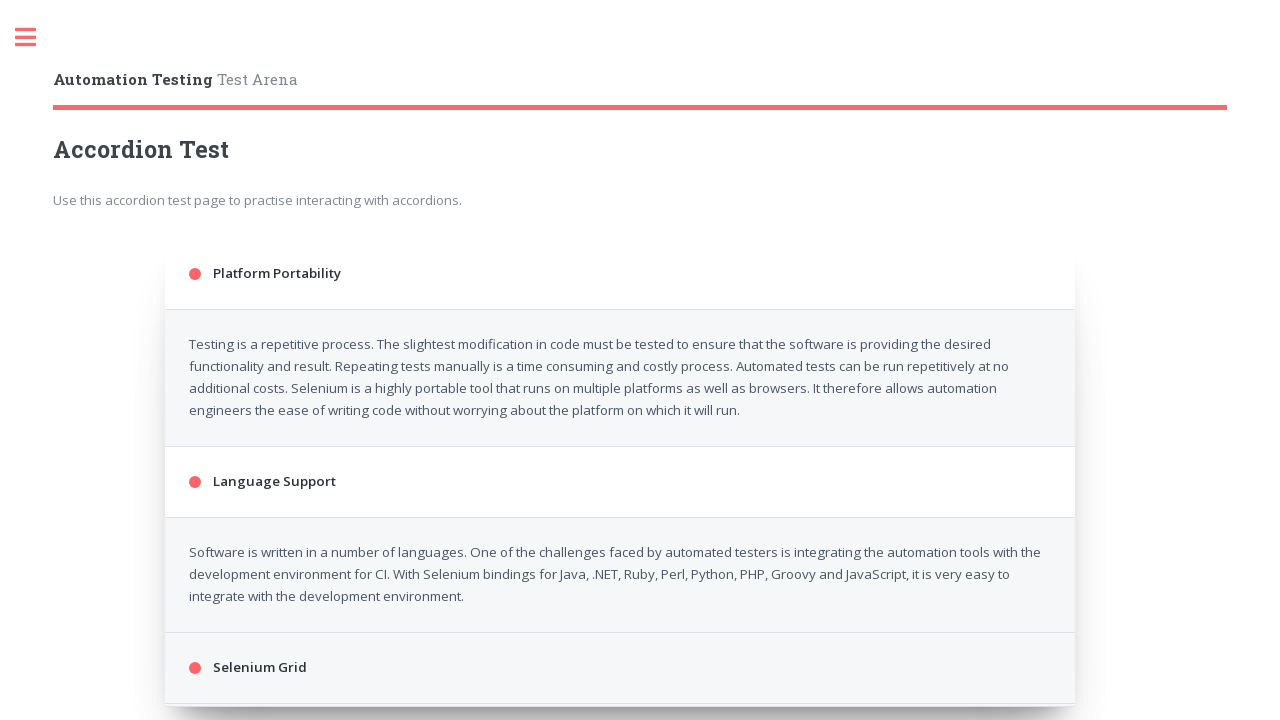

Clicked 1st accordion item to expand/collapse at (620, 274) on .accordion > div:nth-of-type(1)
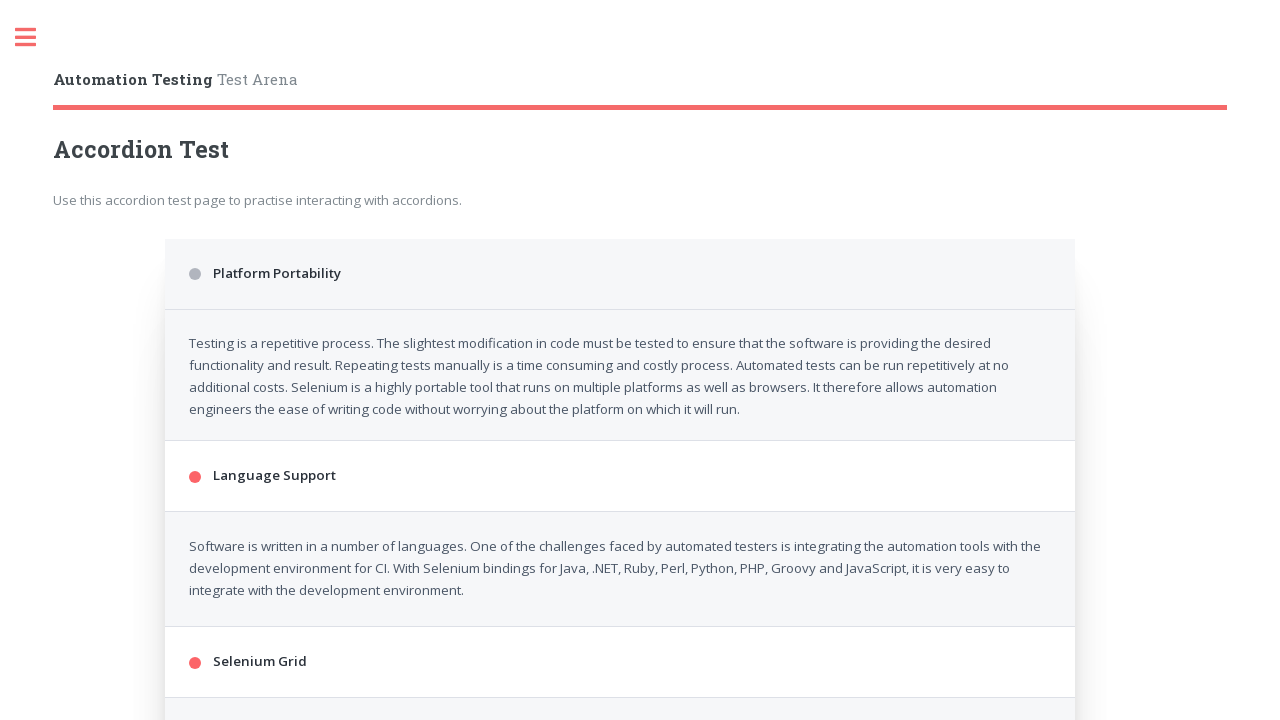

Clicked 3rd accordion item to expand/collapse at (620, 345) on .accordion > div:nth-of-type(3)
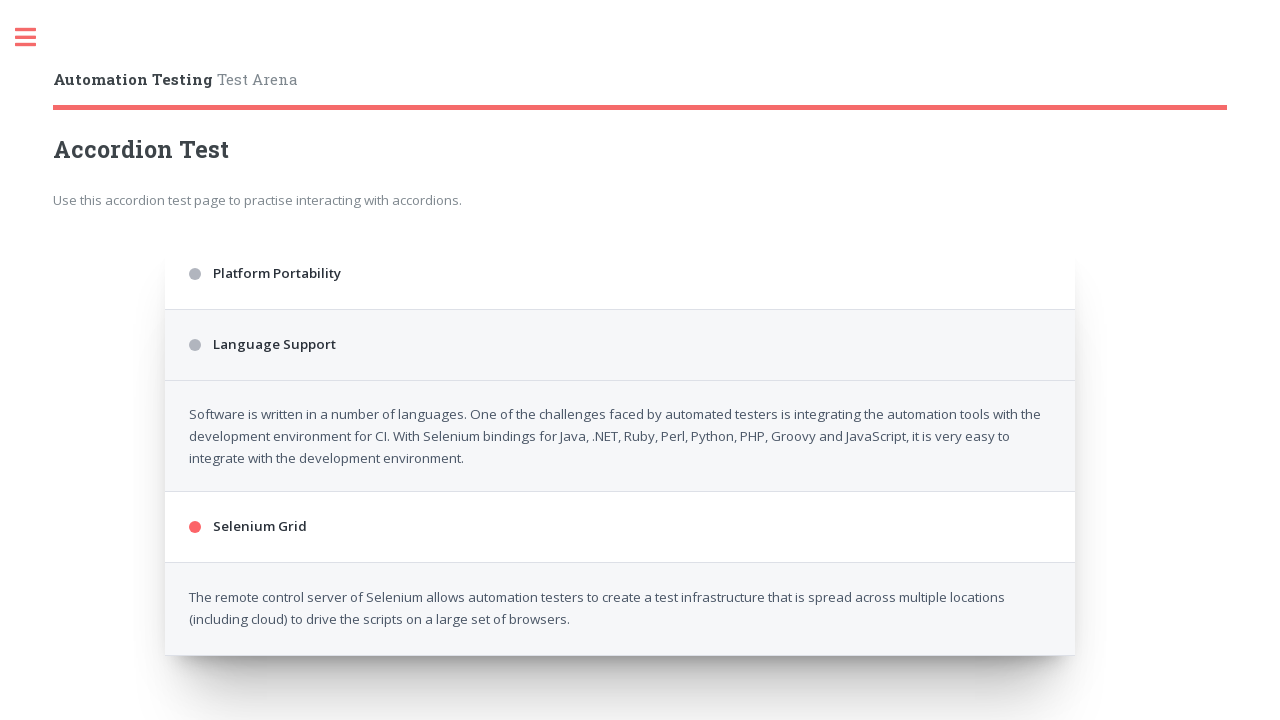

Clicked 5th accordion item to expand/collapse at (620, 416) on .accordion > div:nth-of-type(5)
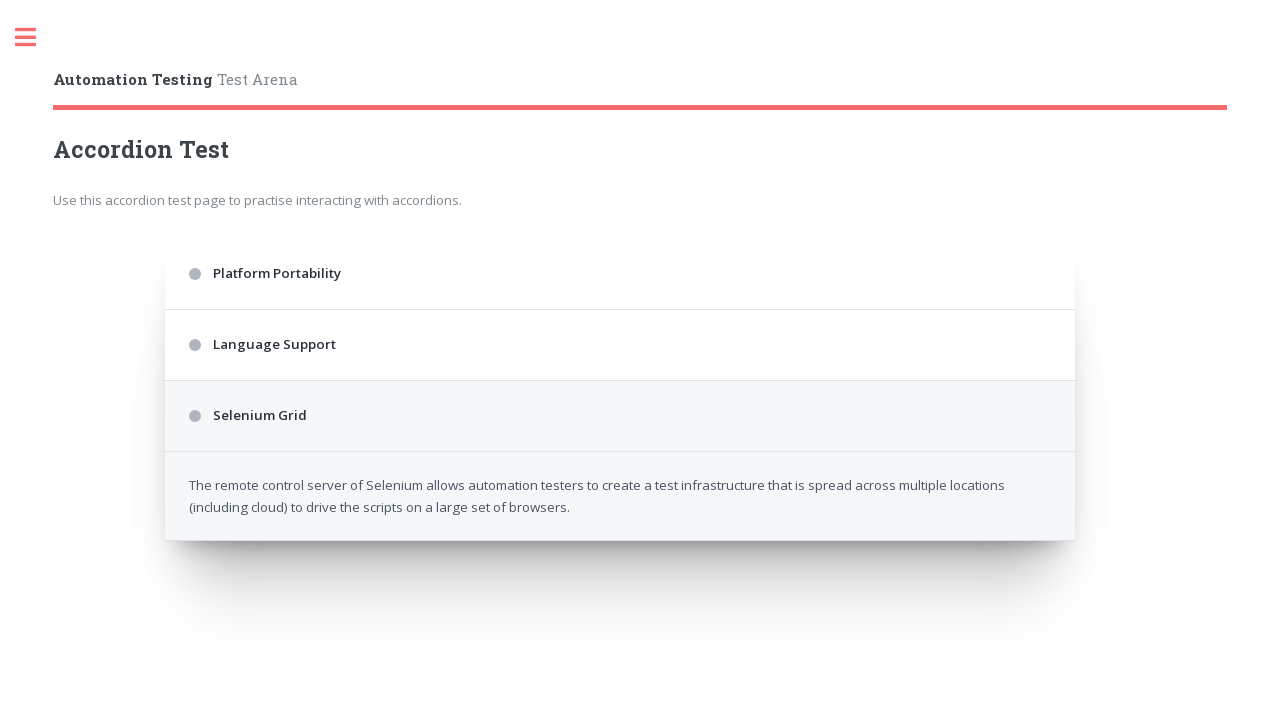

Clicked 1st accordion item to expand/collapse at (620, 274) on .accordion > div:nth-of-type(1)
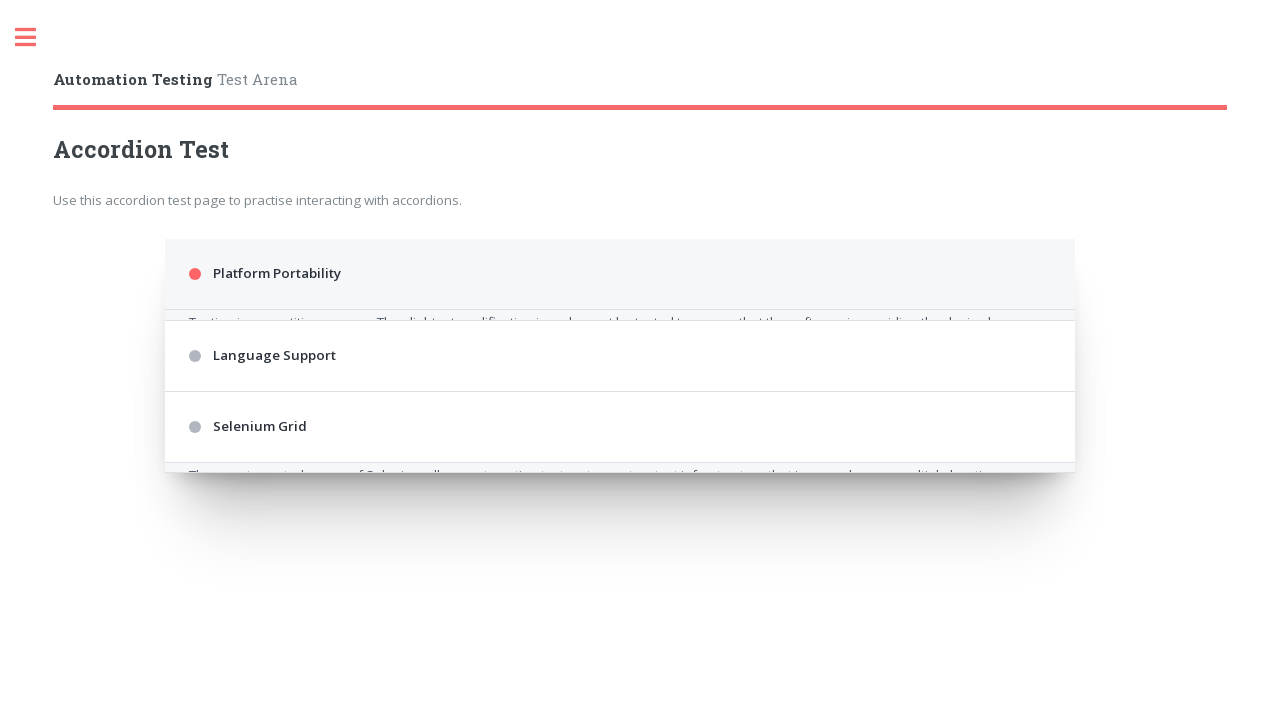

Clicked 3rd accordion item to expand/collapse at (620, 482) on .accordion > div:nth-of-type(3)
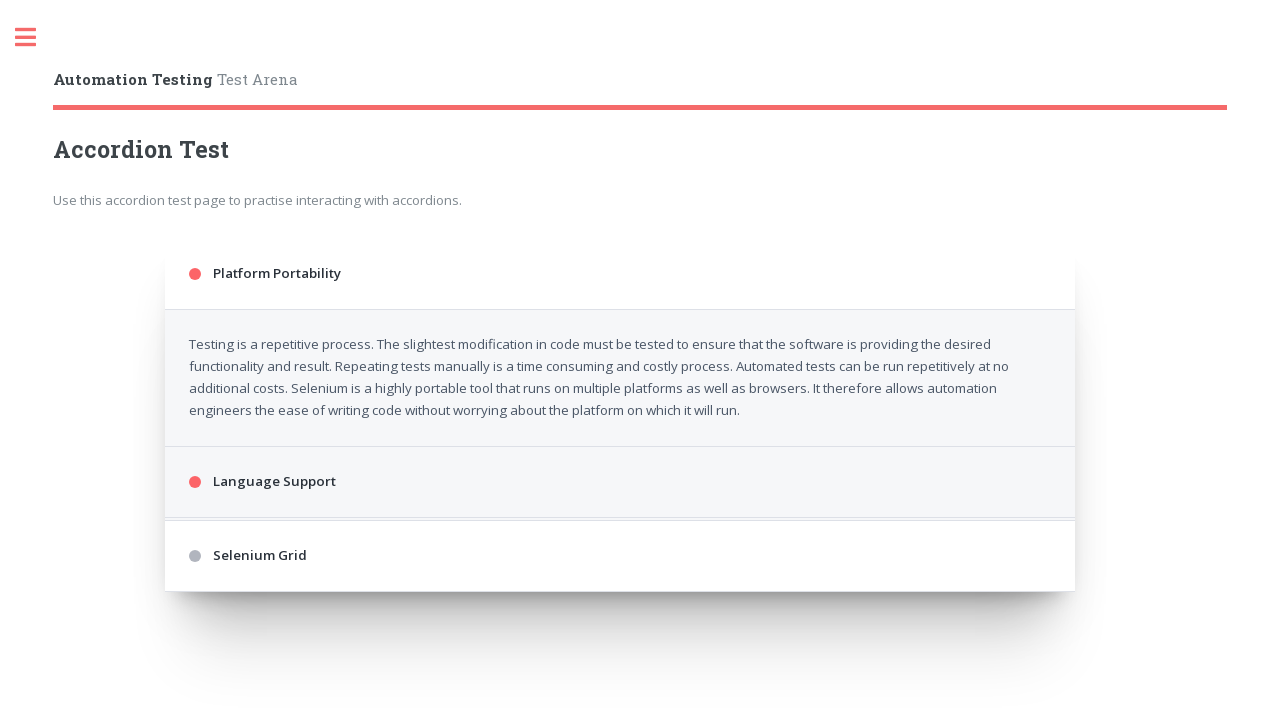

Clicked 5th accordion item to expand/collapse at (620, 656) on .accordion > div:nth-of-type(5)
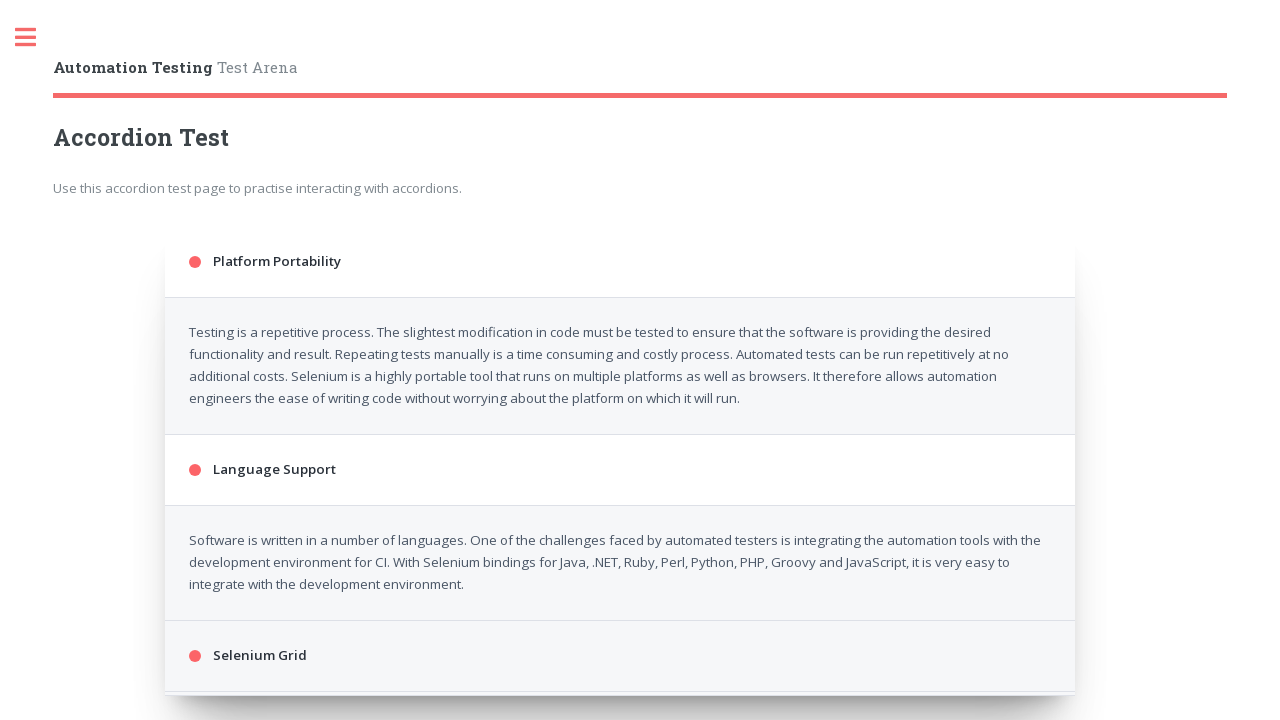

Clicked 1st accordion item to expand/collapse at (620, 262) on .accordion > div:nth-of-type(1)
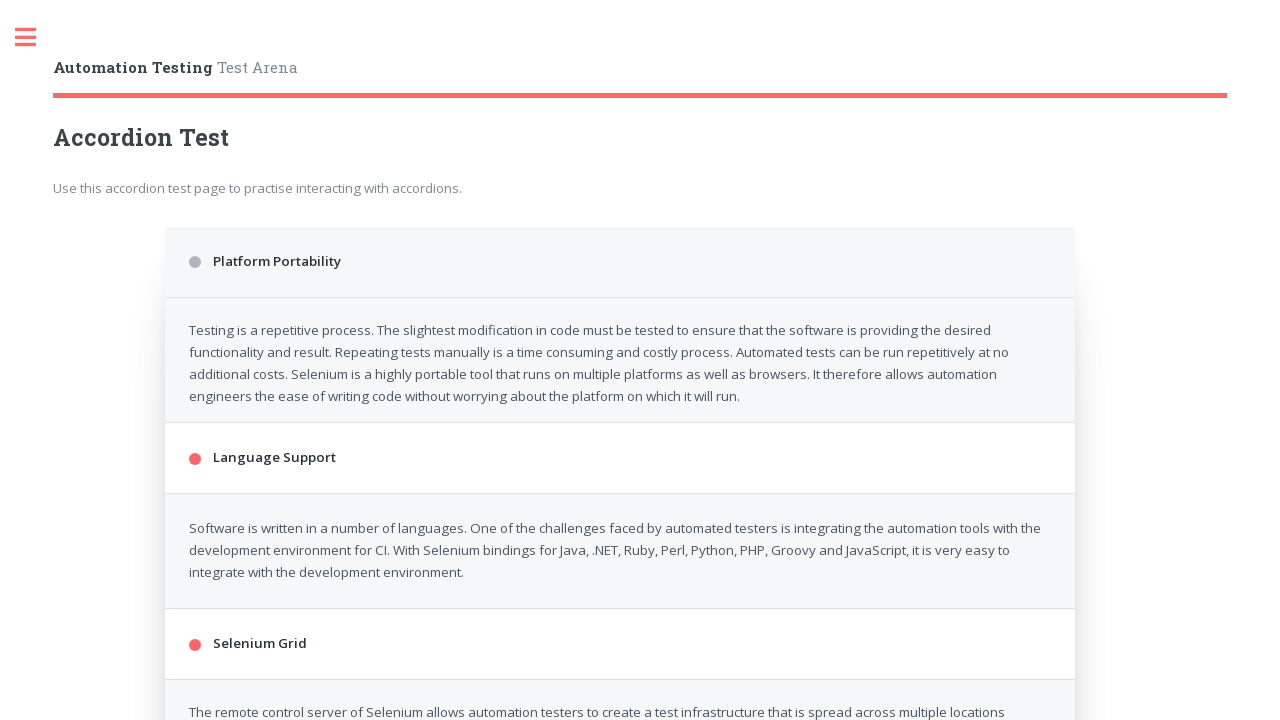

Clicked 3rd accordion item to expand/collapse at (620, 345) on .accordion > div:nth-of-type(3)
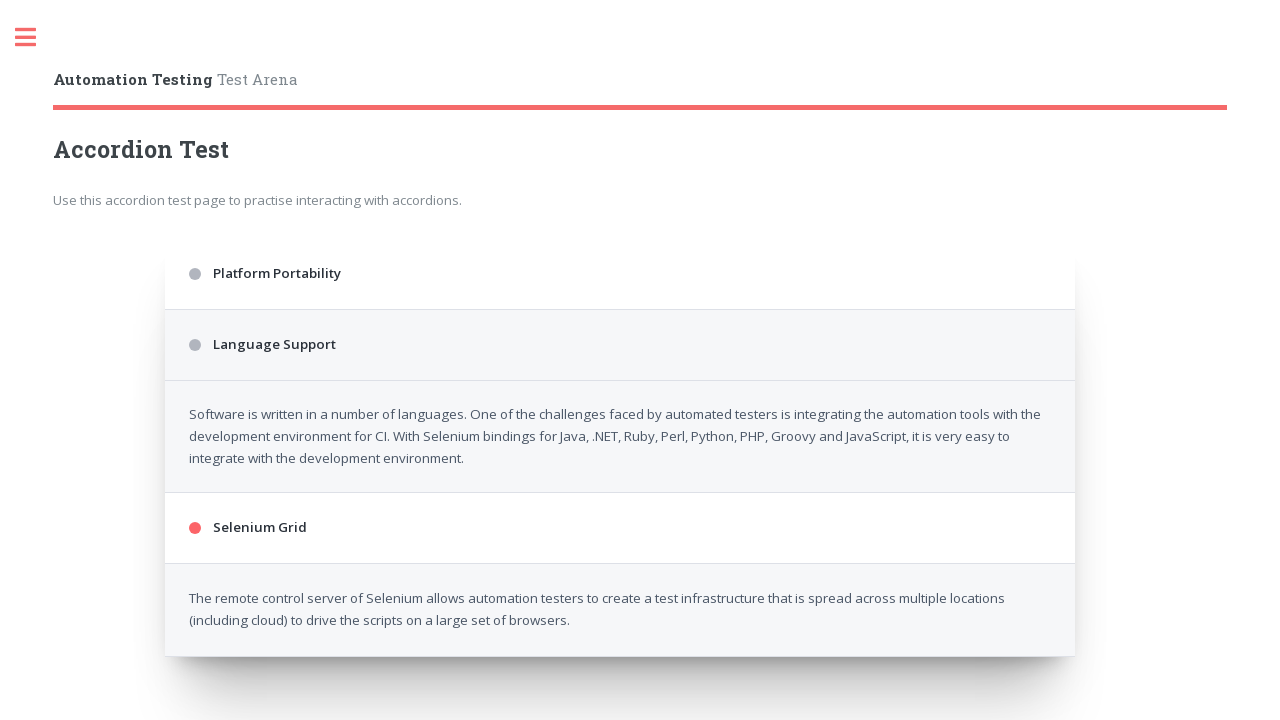

Clicked 5th accordion item to expand/collapse at (620, 416) on .accordion > div:nth-of-type(5)
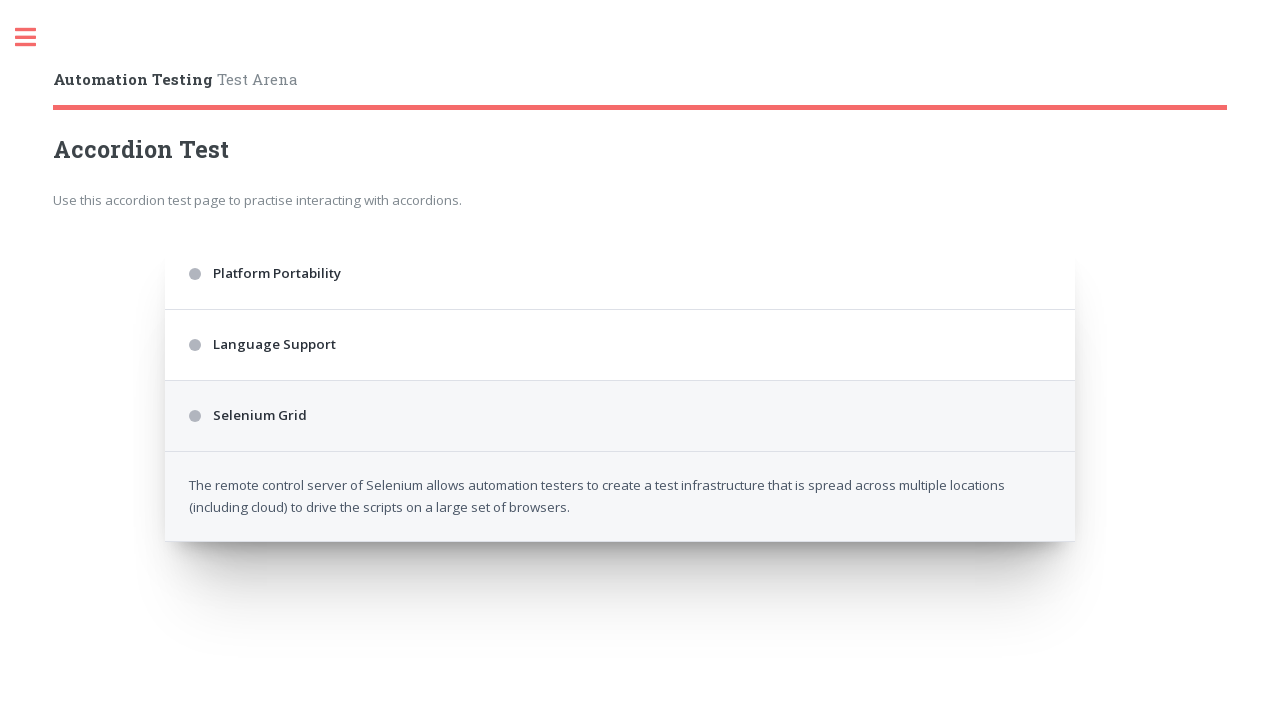

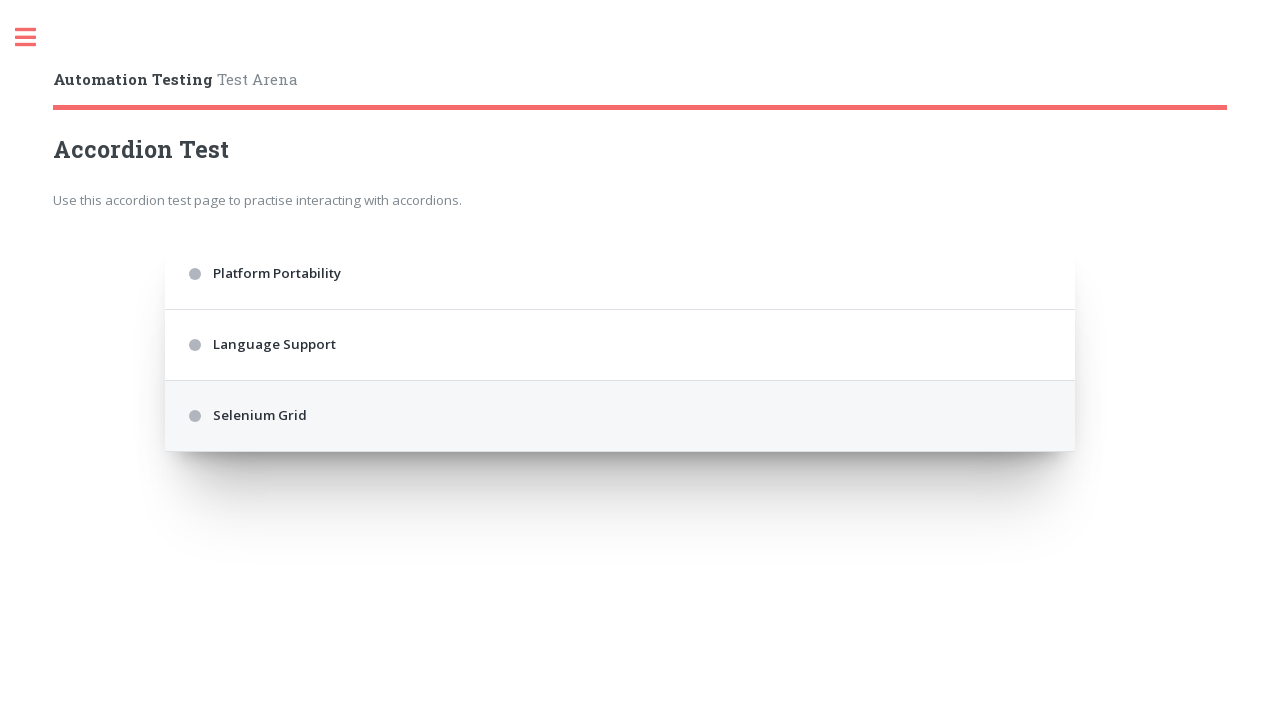